Tests window handling including opening new windows, switching between them, and closing multiple windows

Starting URL: https://www.leafground.com/window.xhtml

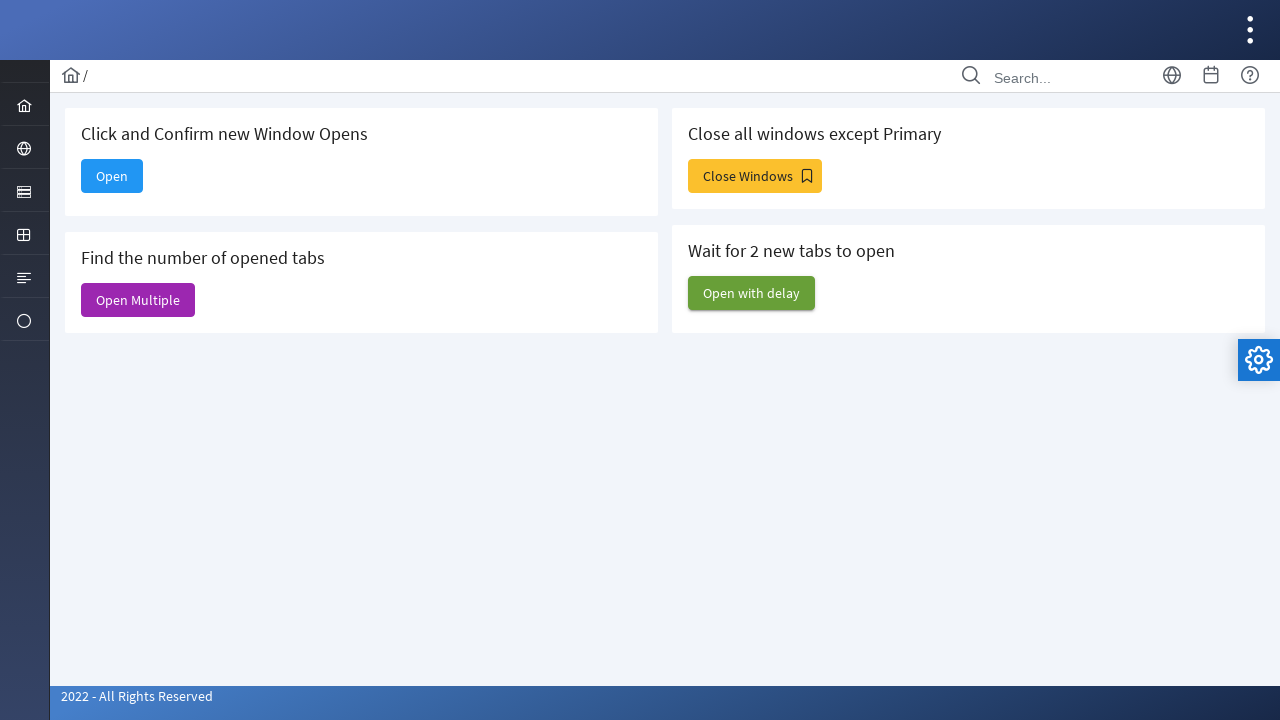

Set viewport size to 1920x1080
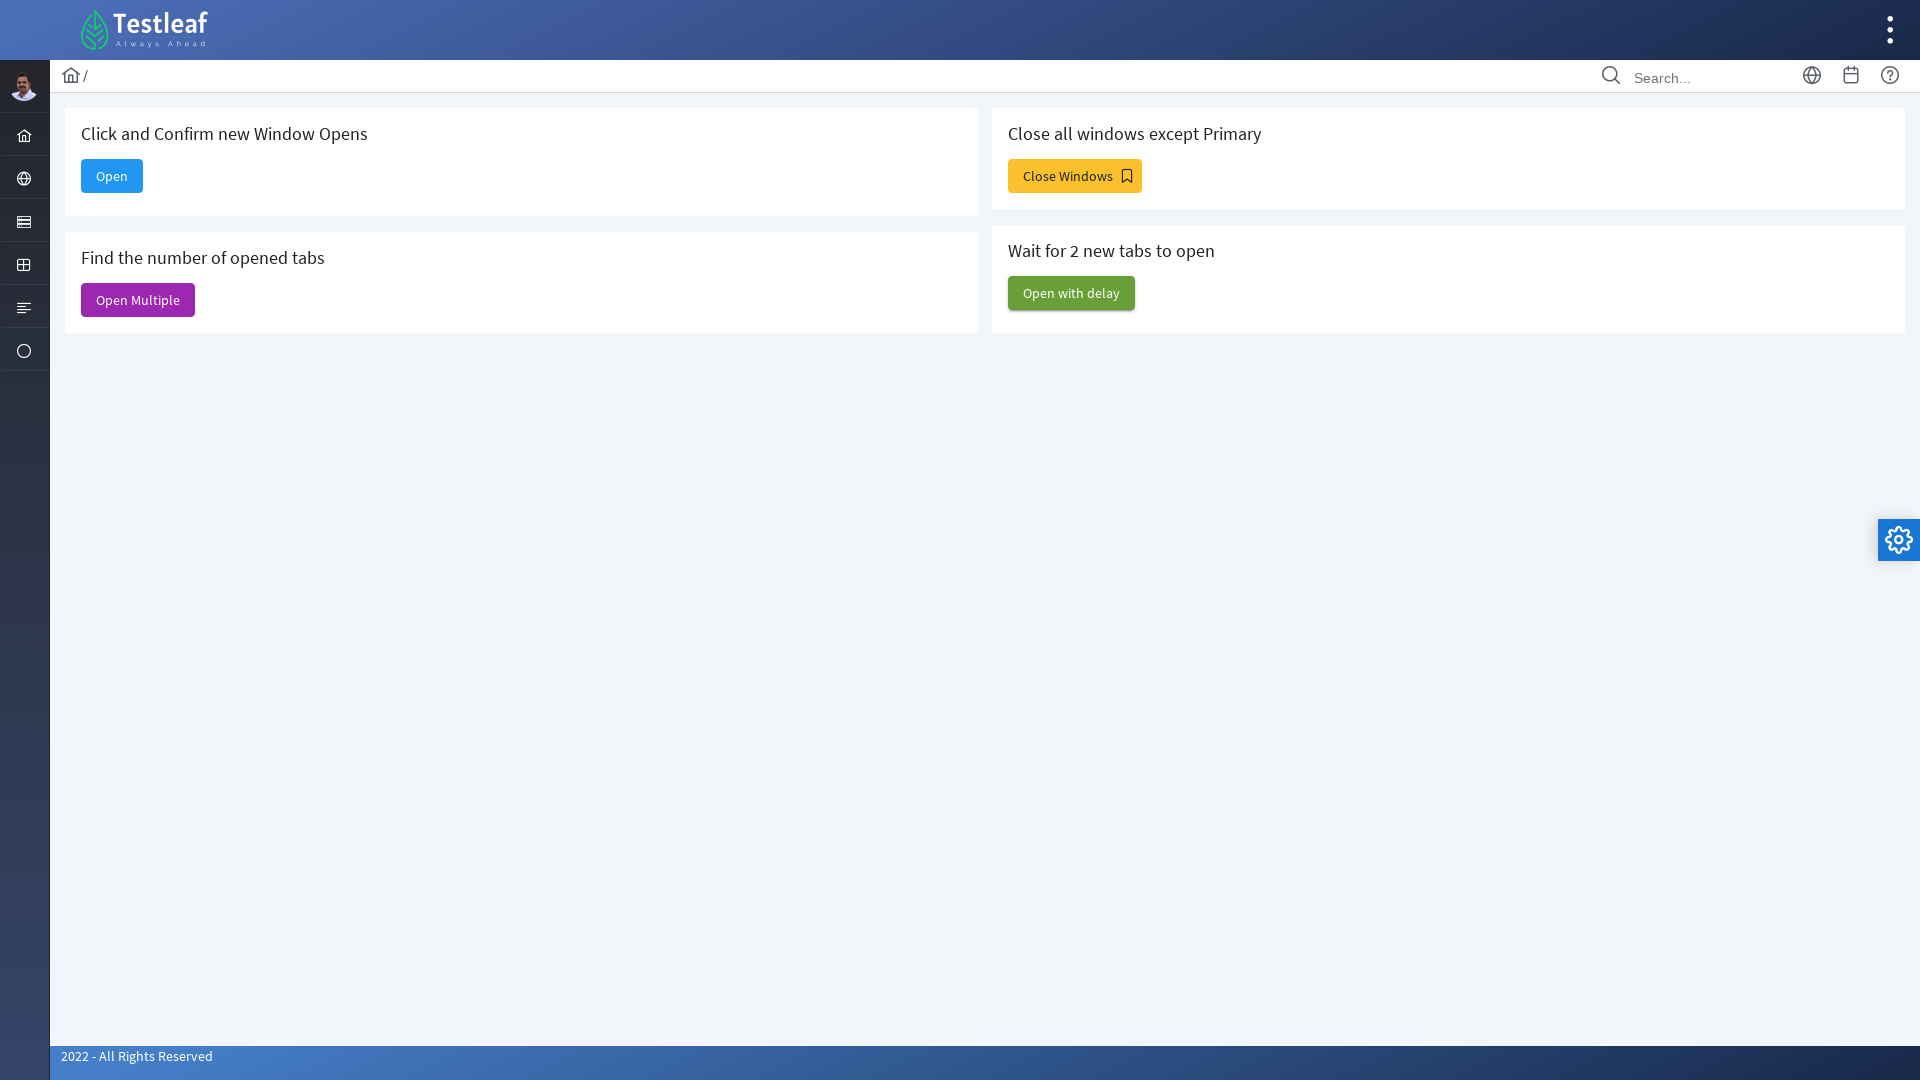

Clicked to open a new window at (112, 176) on xpath=//*[@id='j_idt88:new']/span
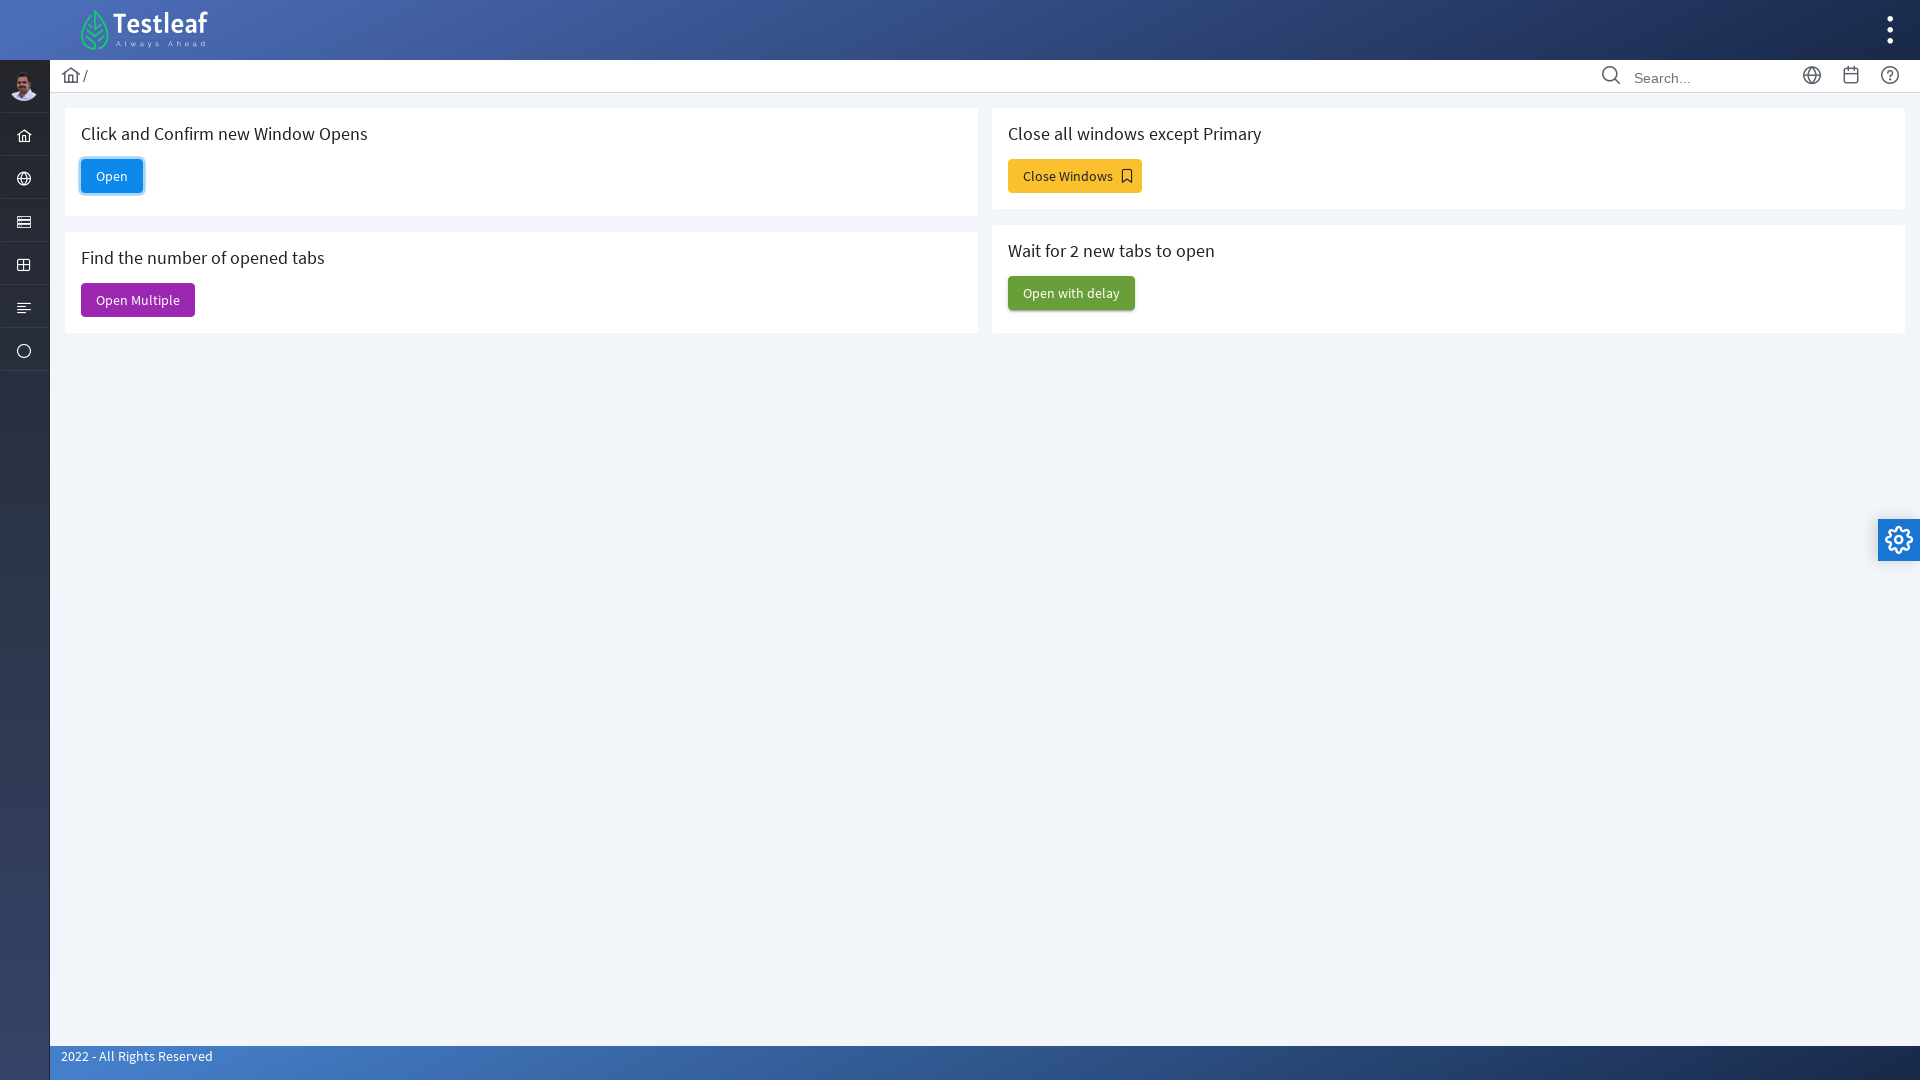

New window loaded
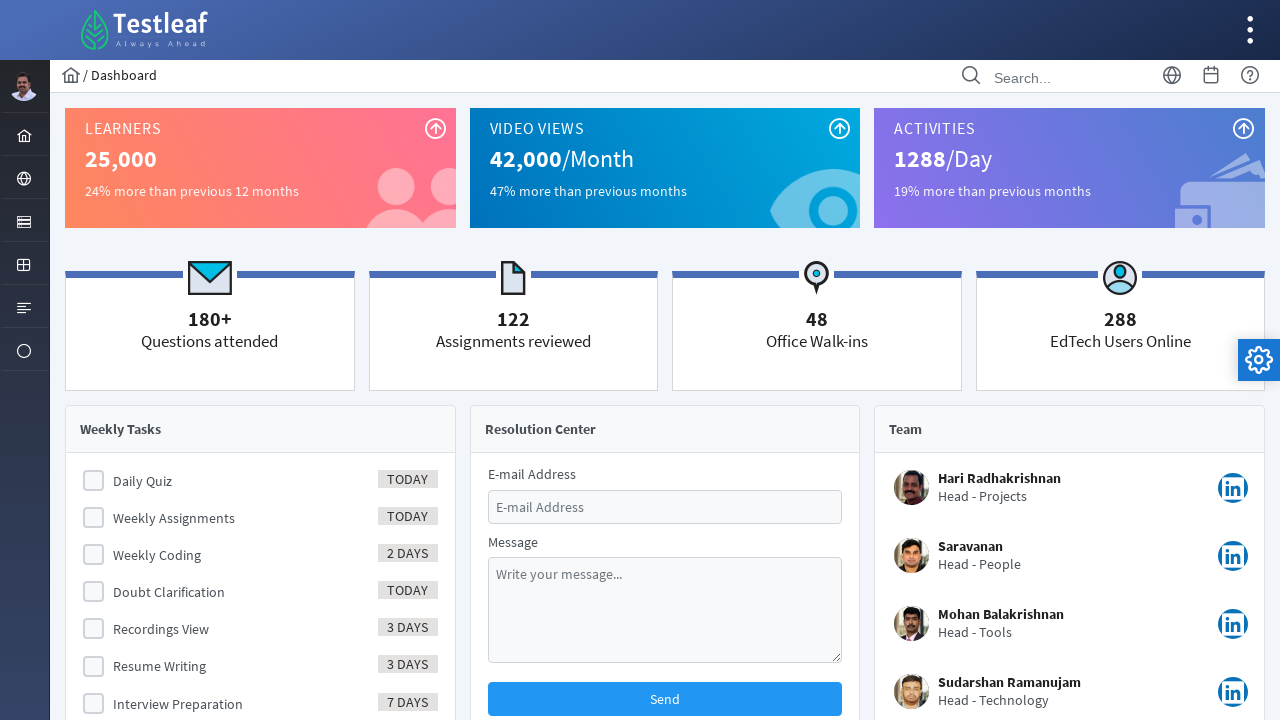

Clicked element in new window at (94, 481) on xpath=//*[@id='j_idt107']/div[2]
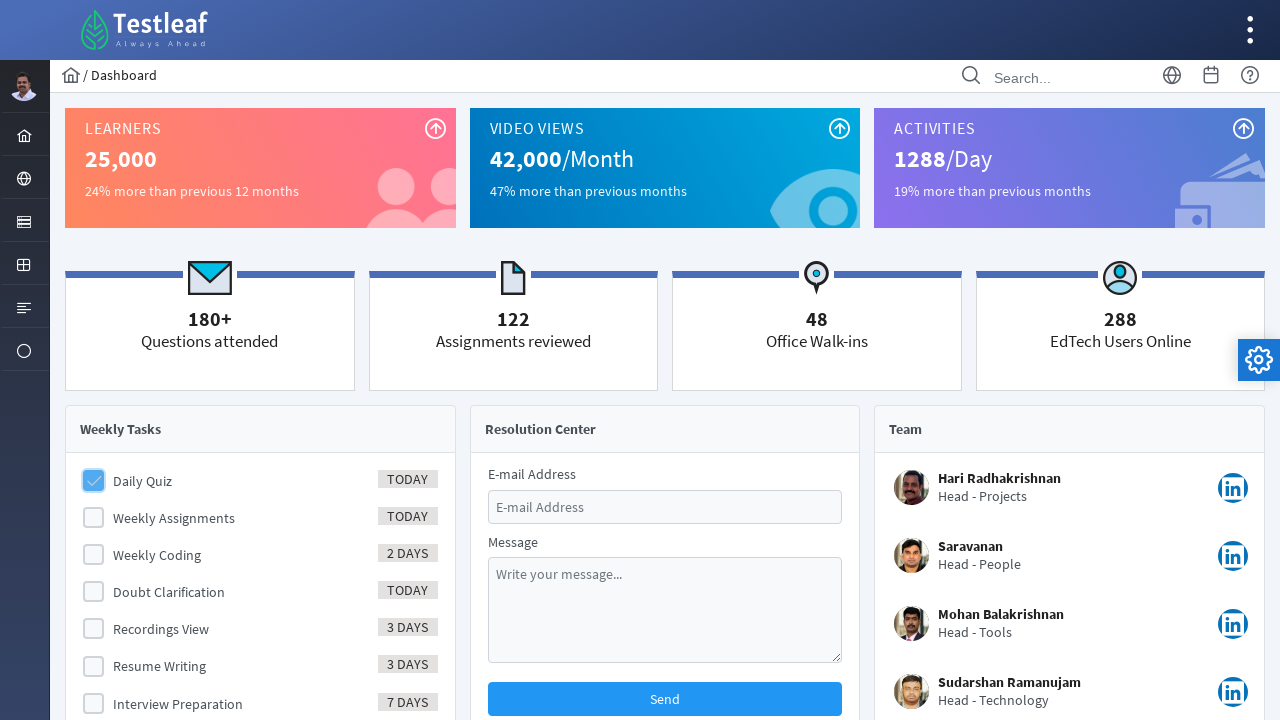

Closed the new window
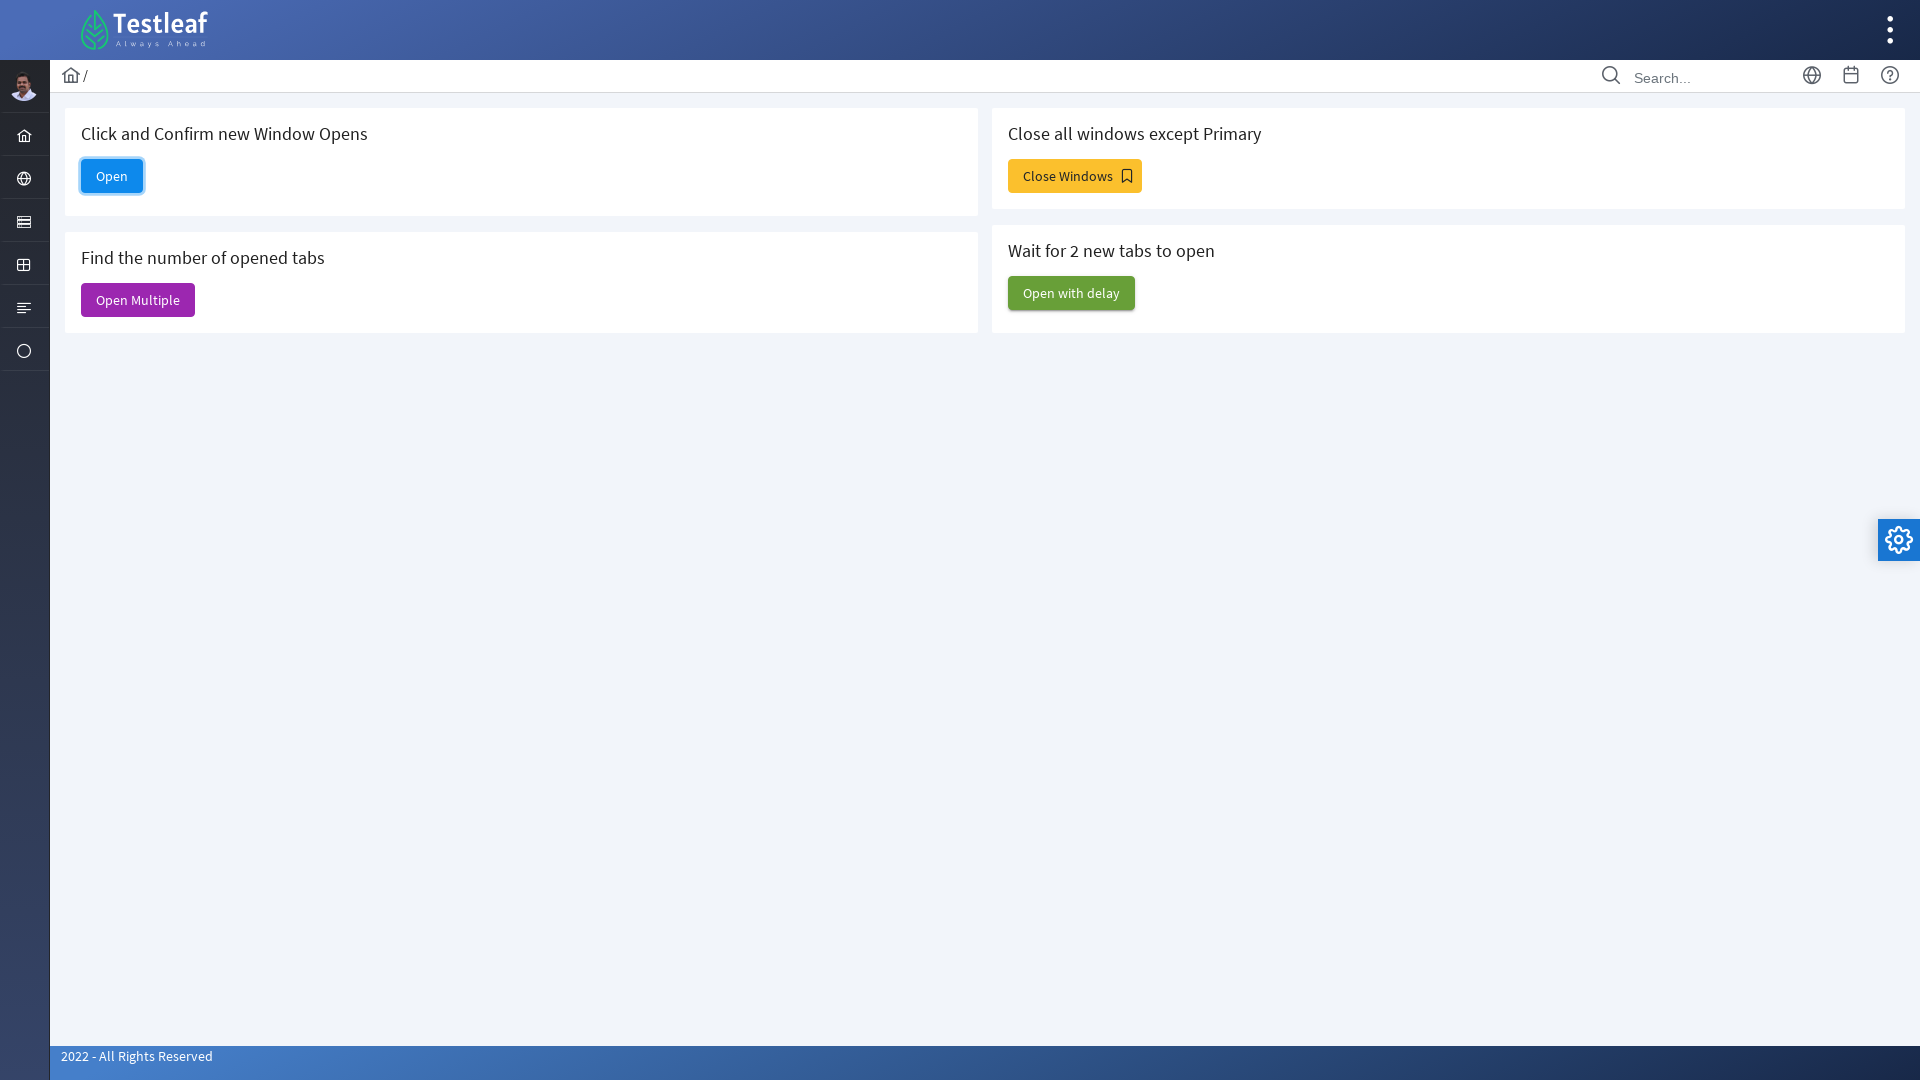

Clicked to open multiple windows at (138, 300) on xpath=//*[@id='j_idt88:j_idt91']/span
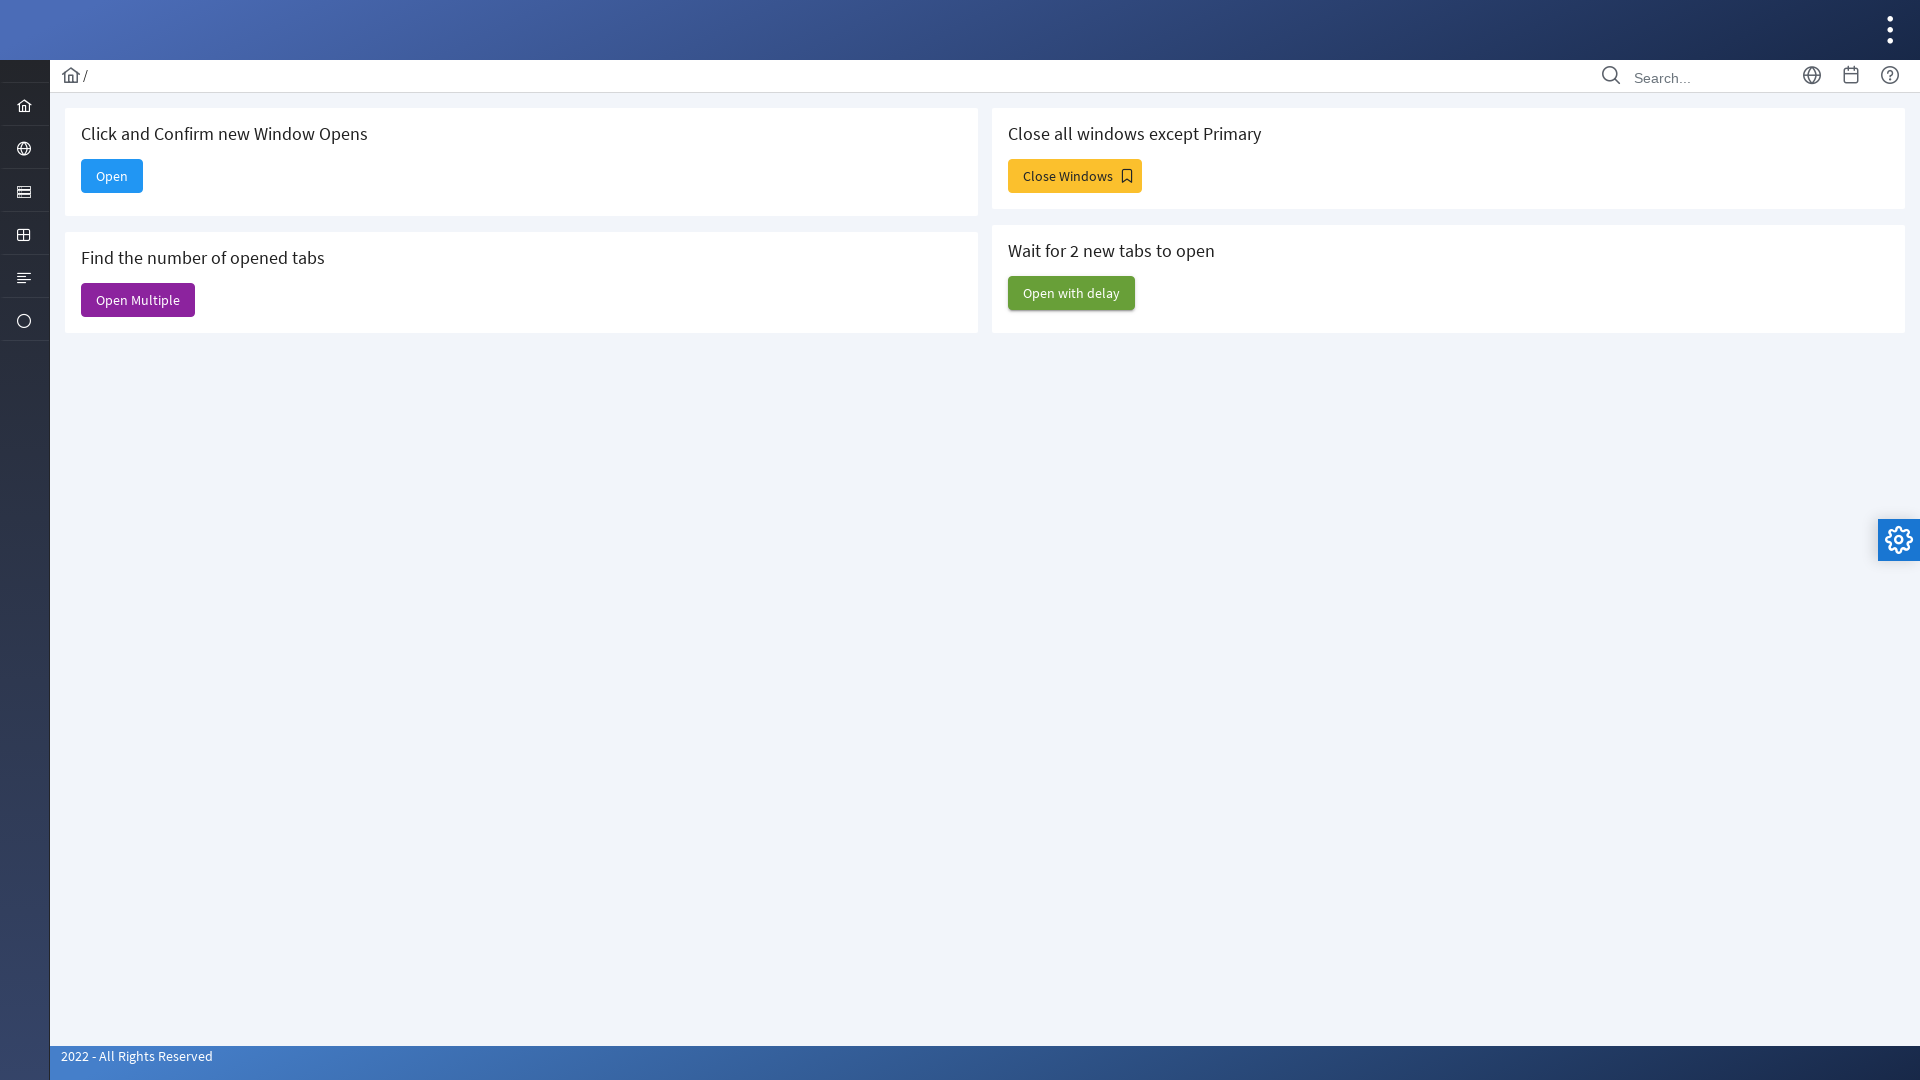

Counted open windows: 6
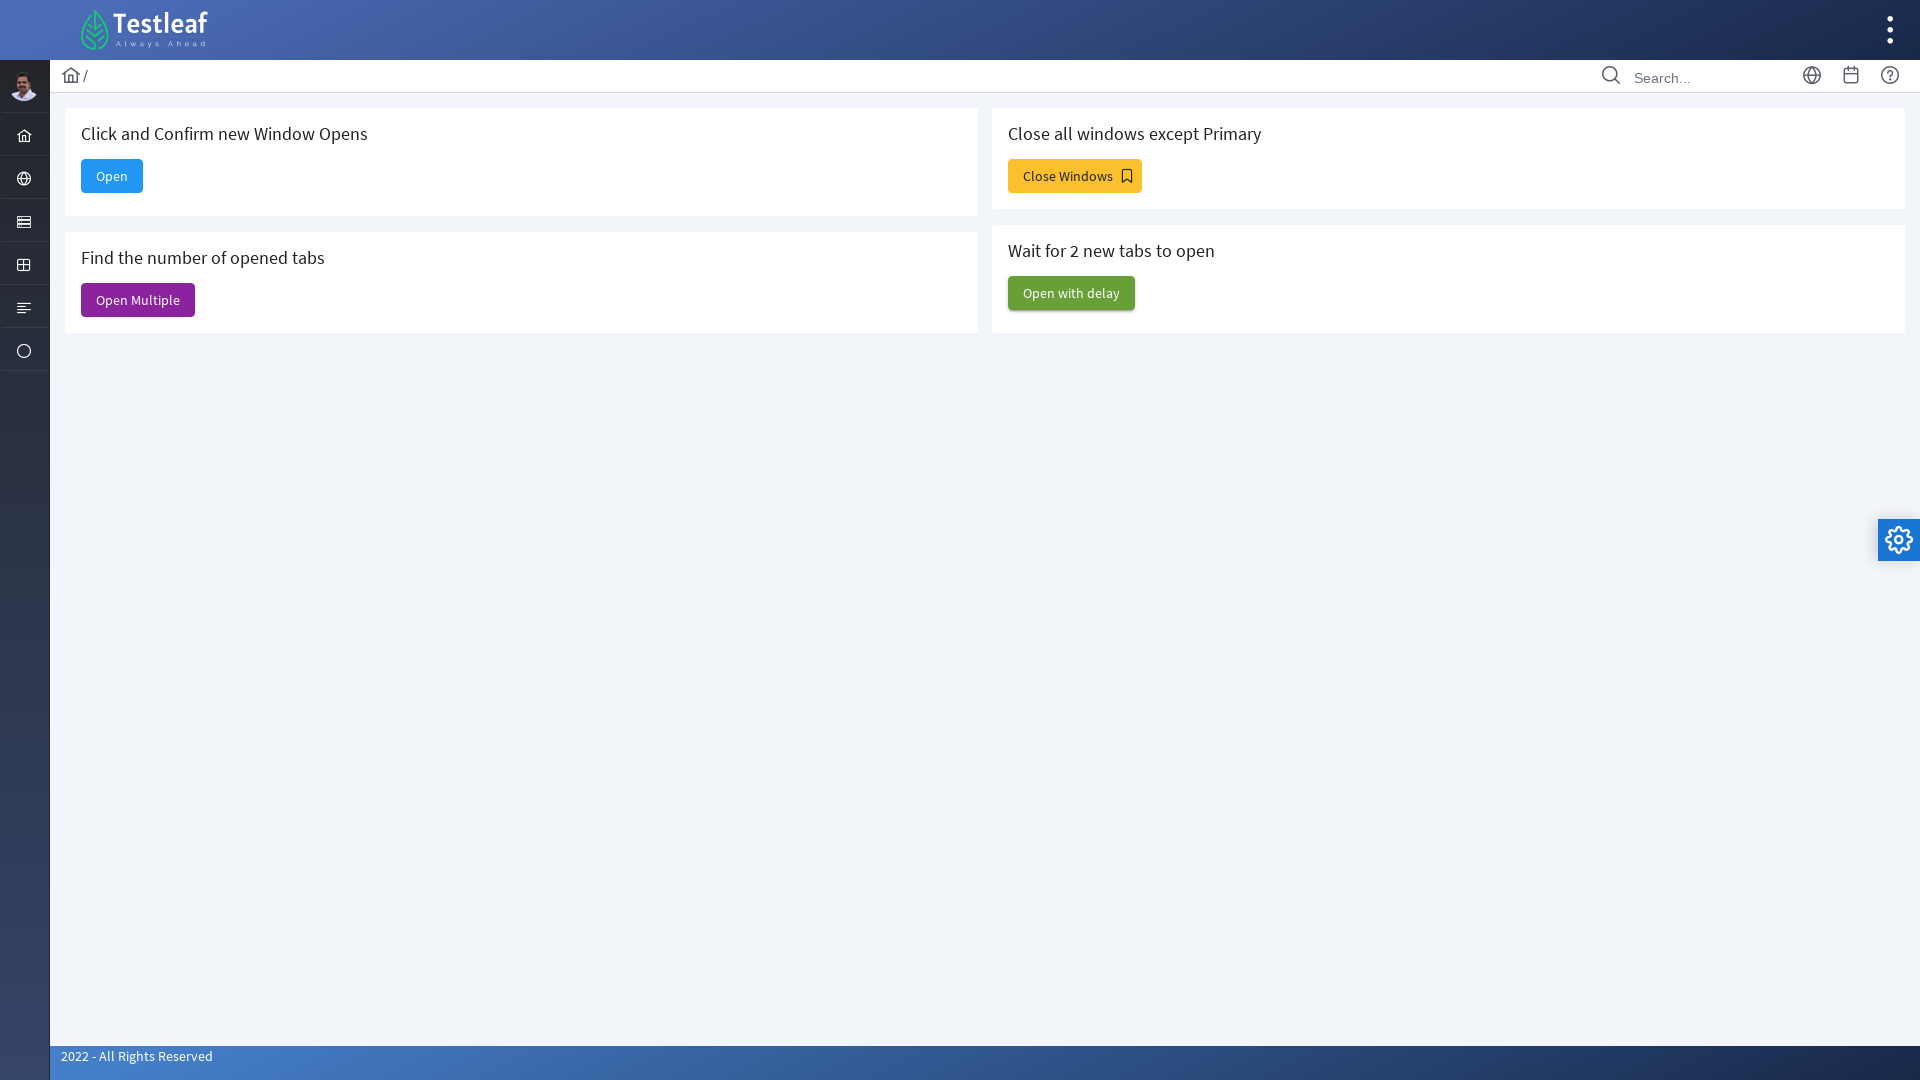

Clicked 'Don't Close Me' button at (1075, 176) on xpath=//*[@id='j_idt88:j_idt93']/span[2]
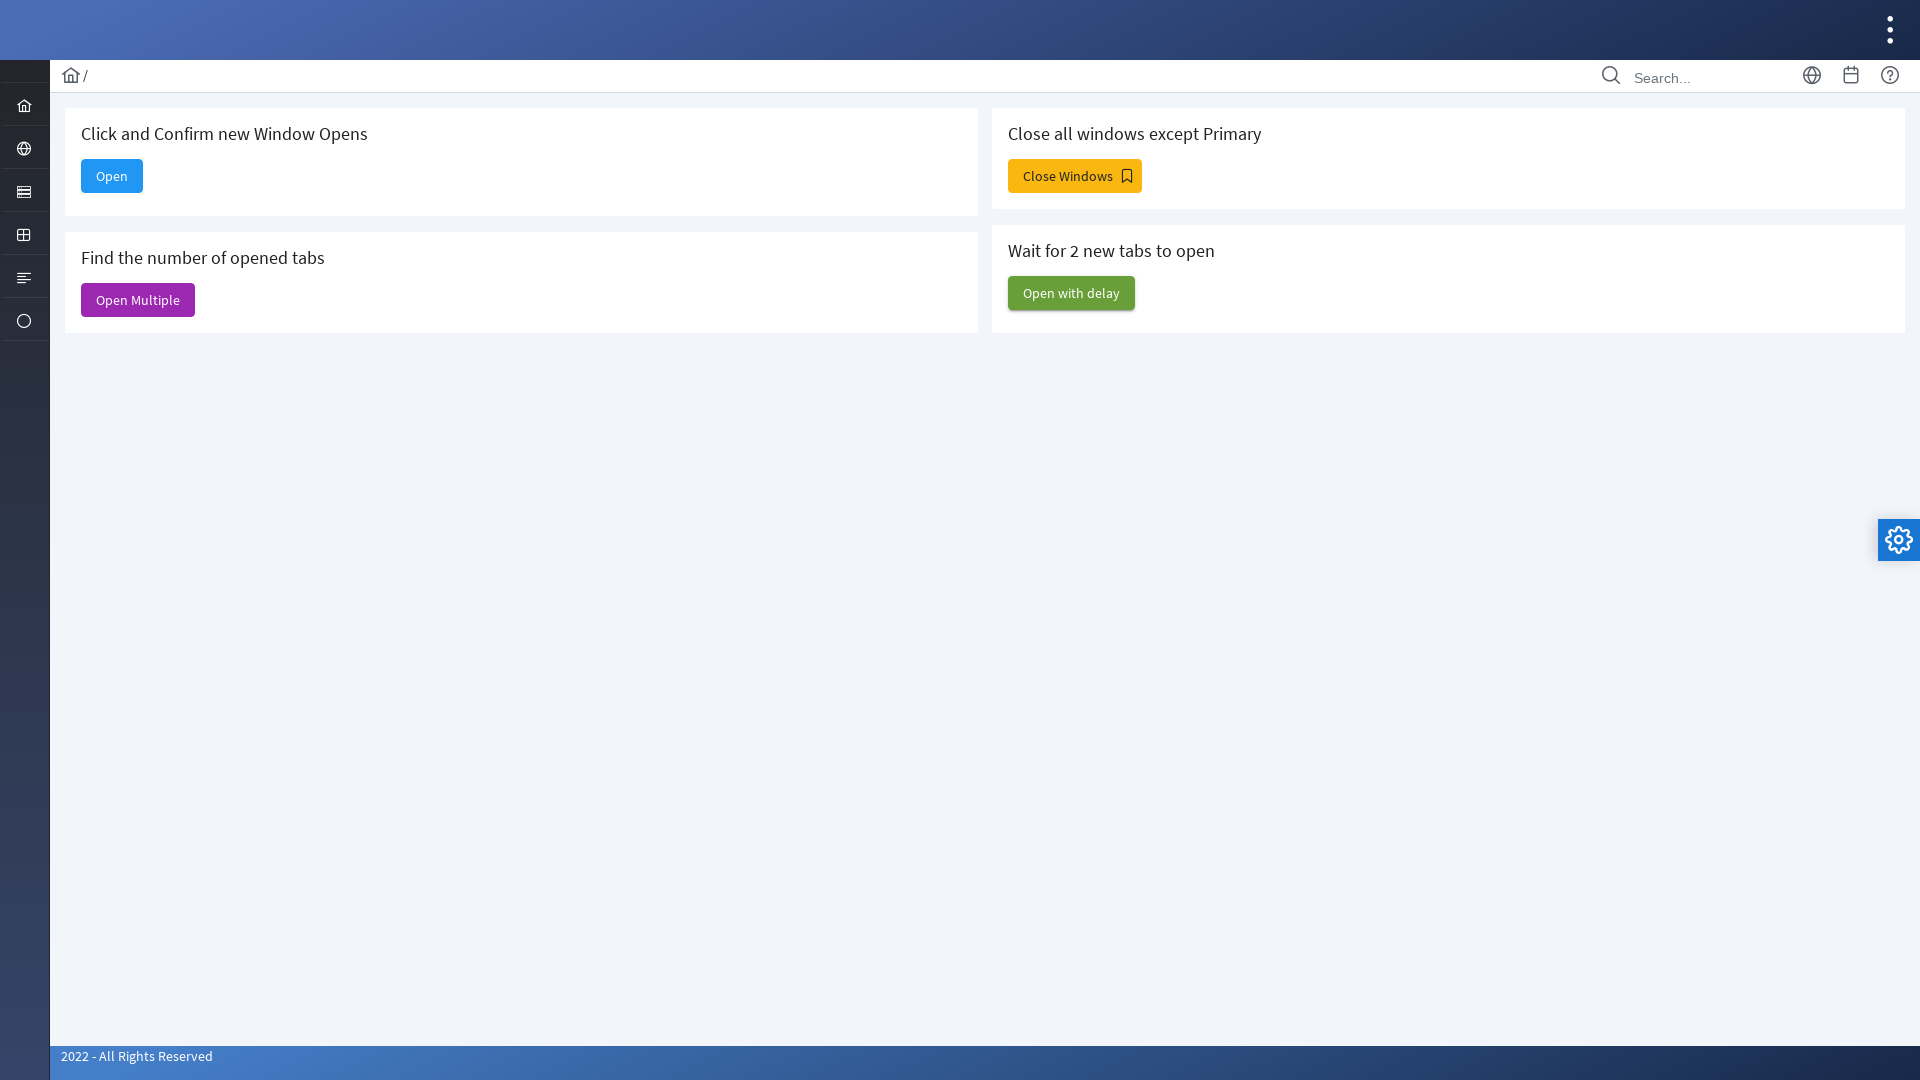

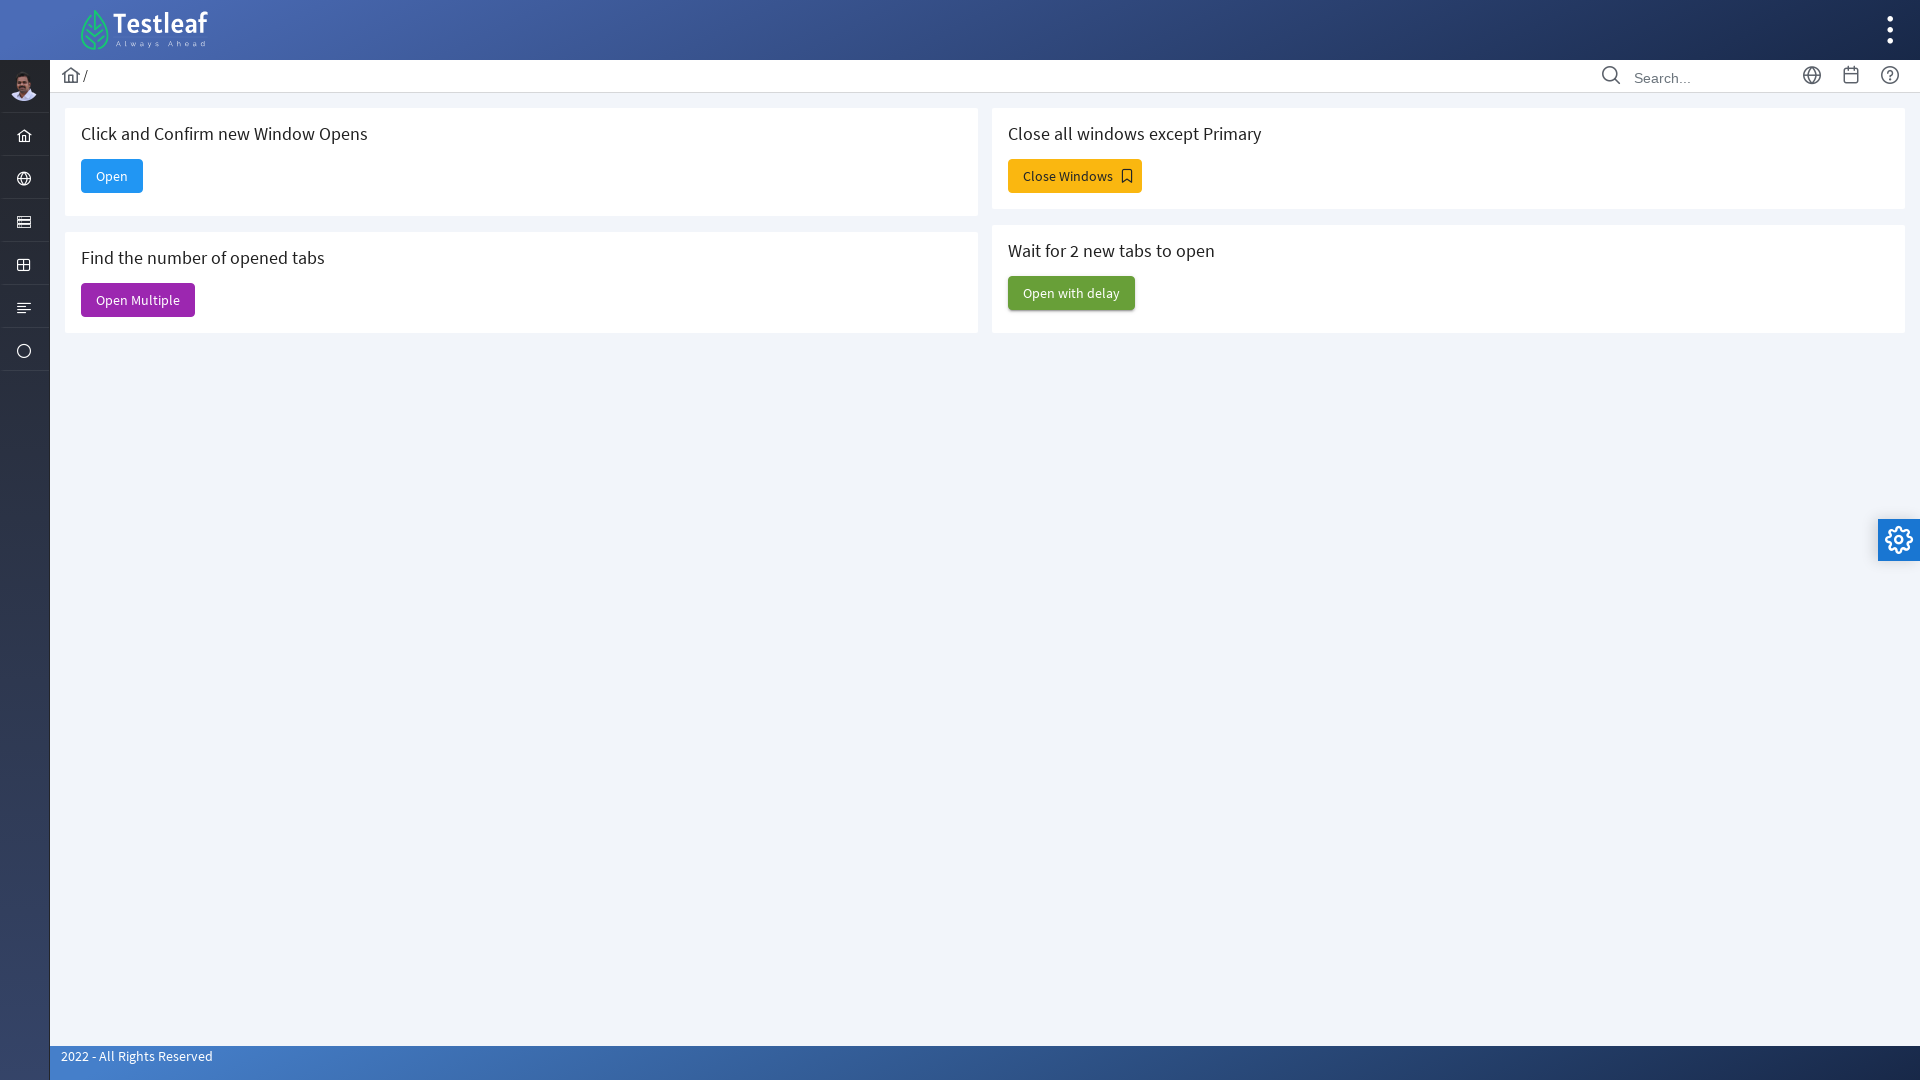